Tests nested frames navigation by clicking on the Nested Frames link and switching to an iframe to verify content is accessible

Starting URL: https://the-internet.herokuapp.com/

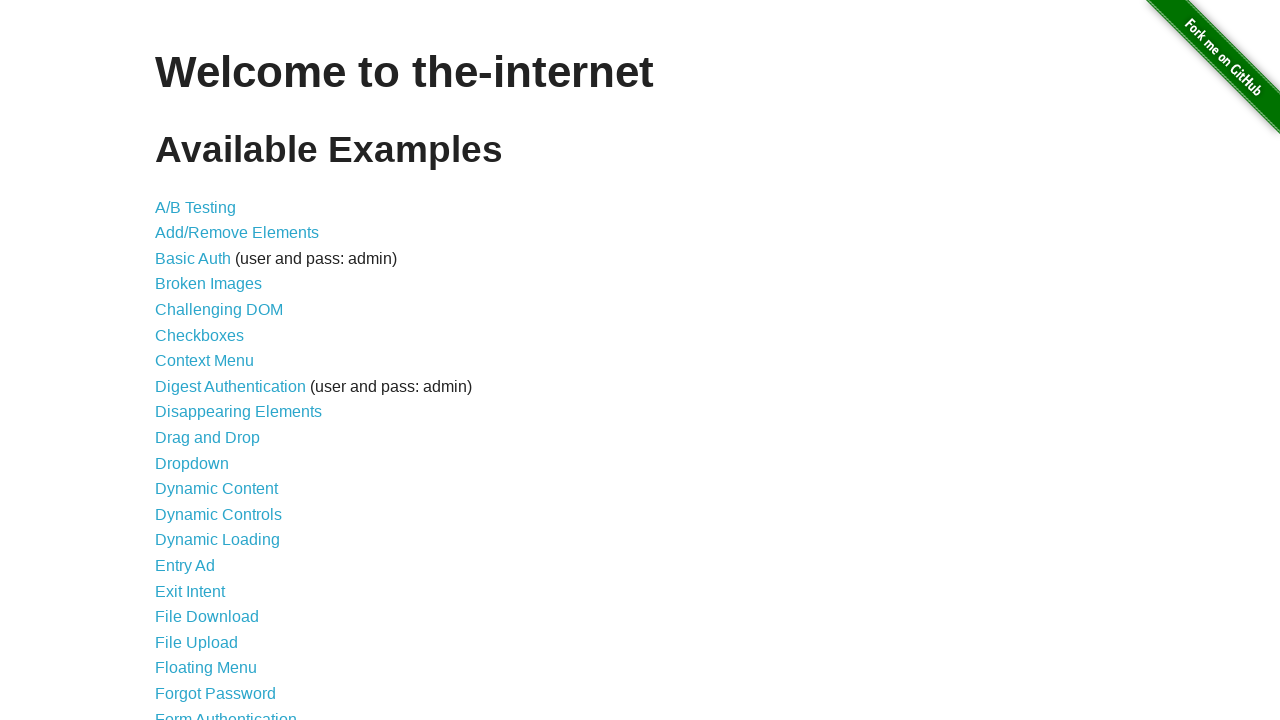

Clicked on the Nested Frames link at (210, 395) on text=Nested Frames
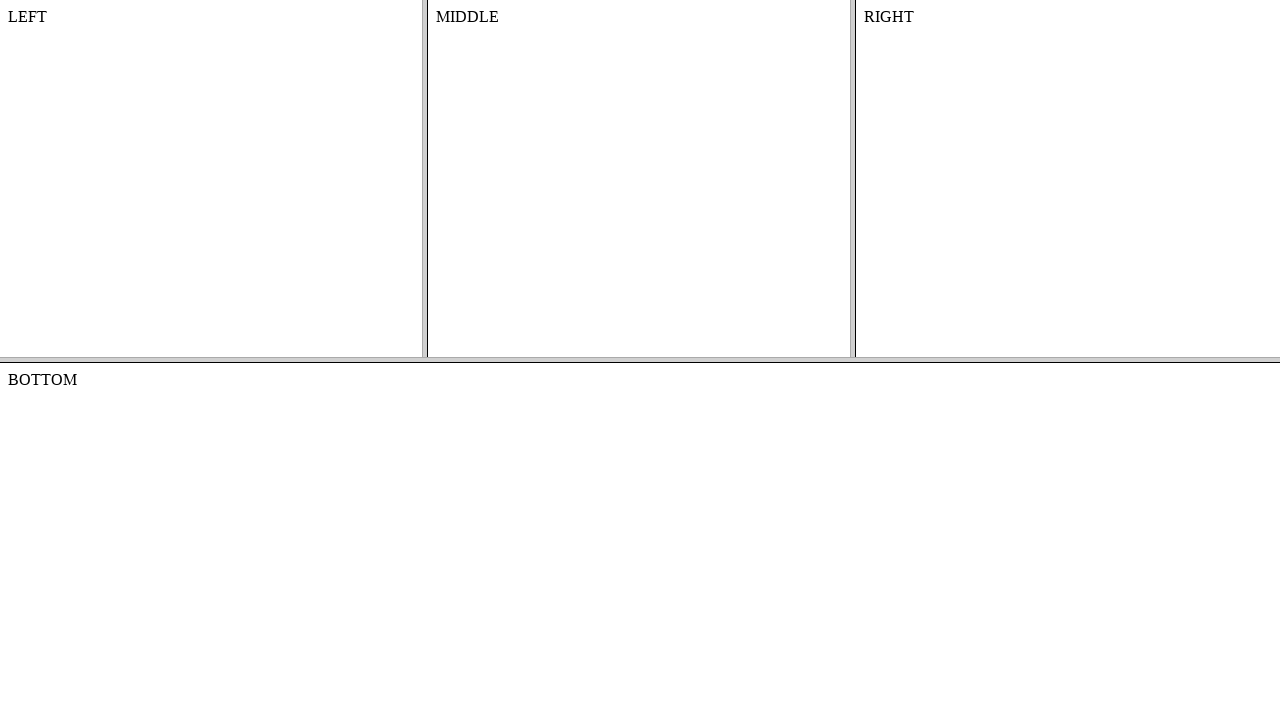

Waited for page to reach domcontentloaded state
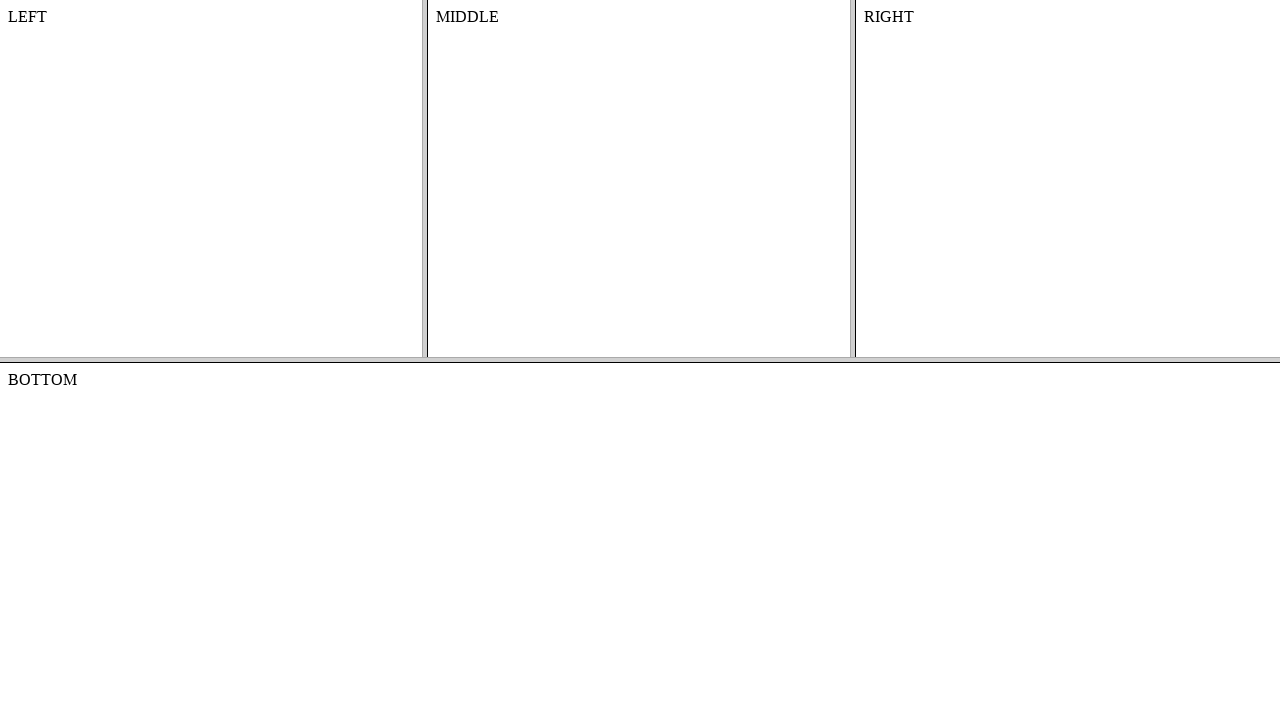

Located frame-top element in nested frames hierarchy
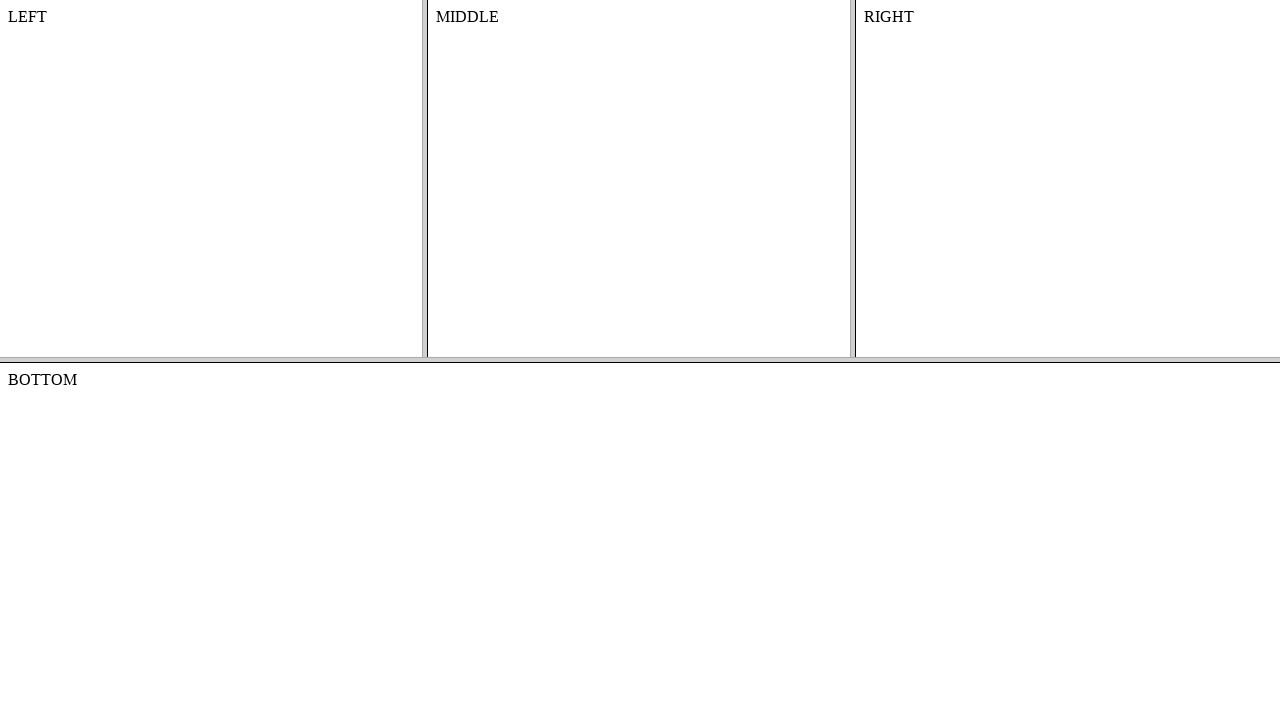

Located frame-middle element nested within frame-top
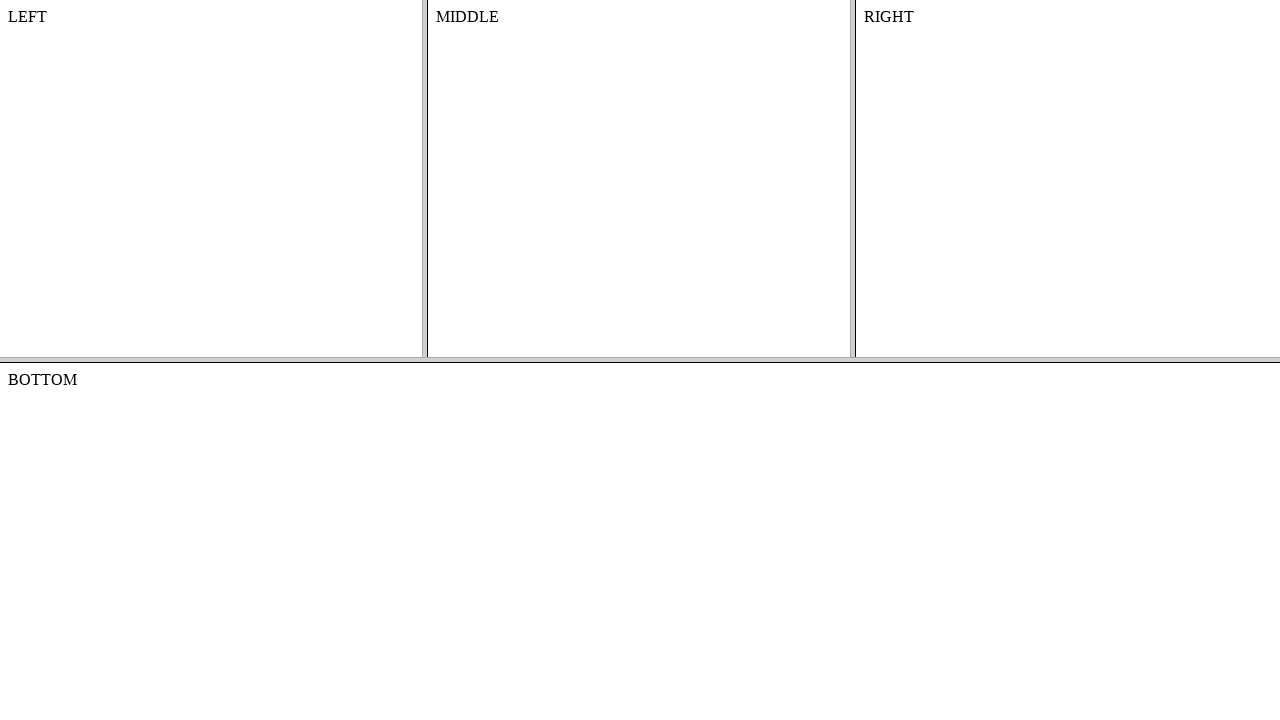

Verified content div is accessible and visible in middle frame
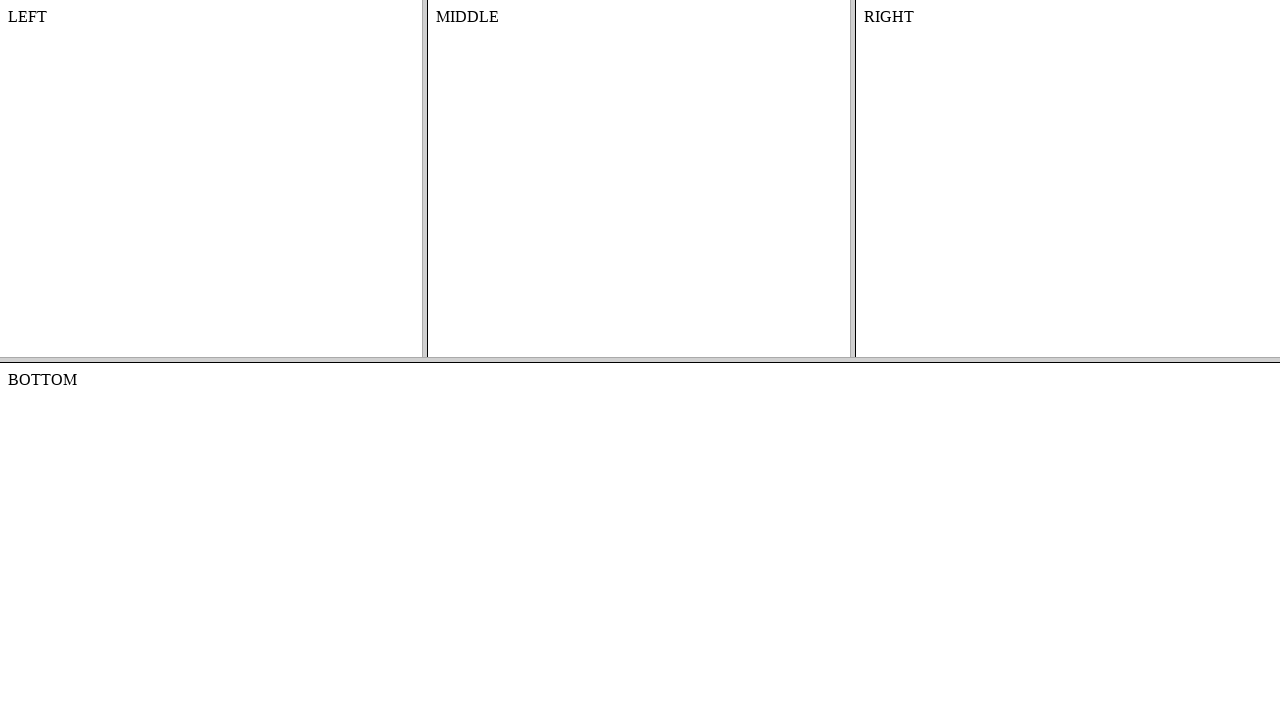

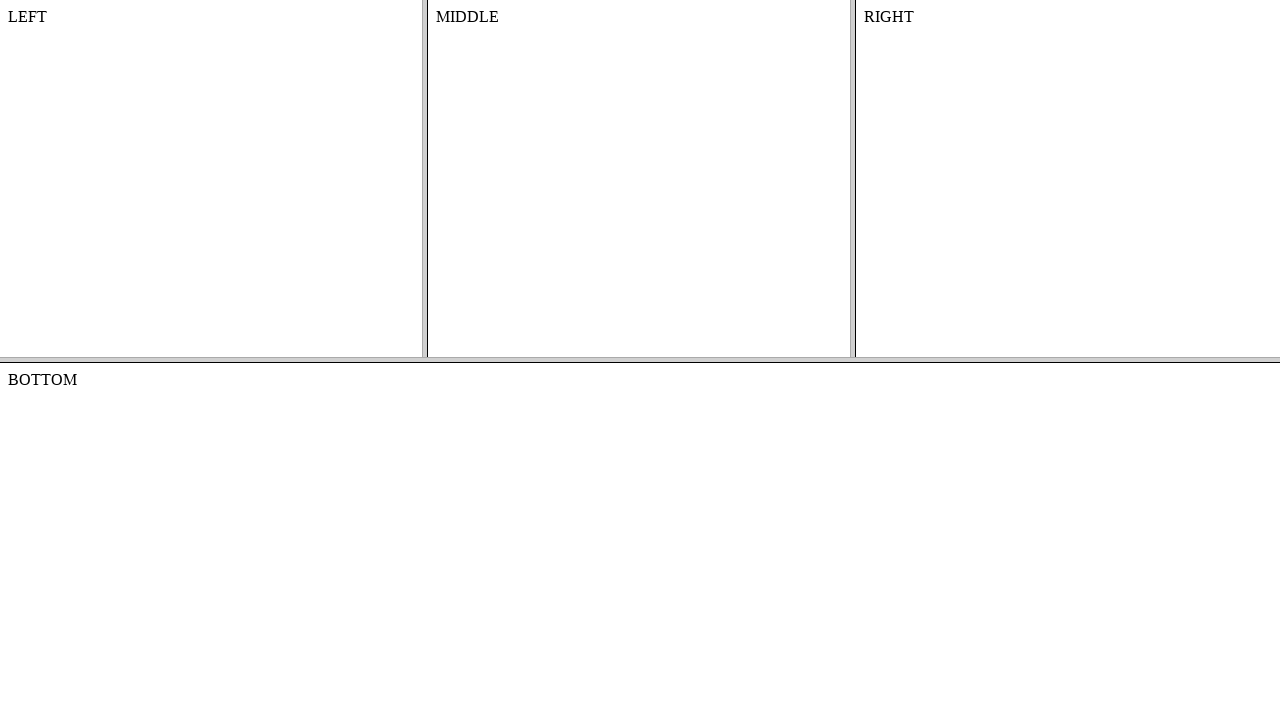